Tests checkbox and radio button selection states by clicking elements and verifying their selected status

Starting URL: https://automationfc.github.io/basic-form/index.html

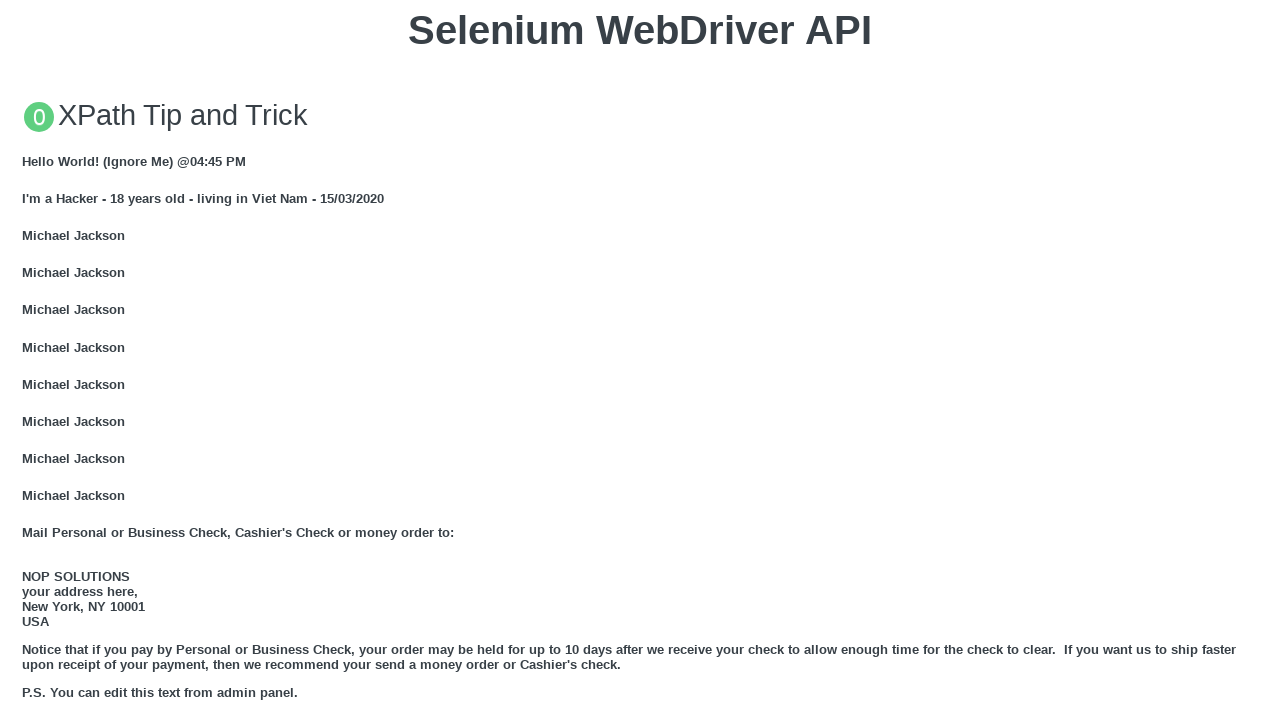

Clicked 'Under 18' radio button at (28, 360) on #under_18
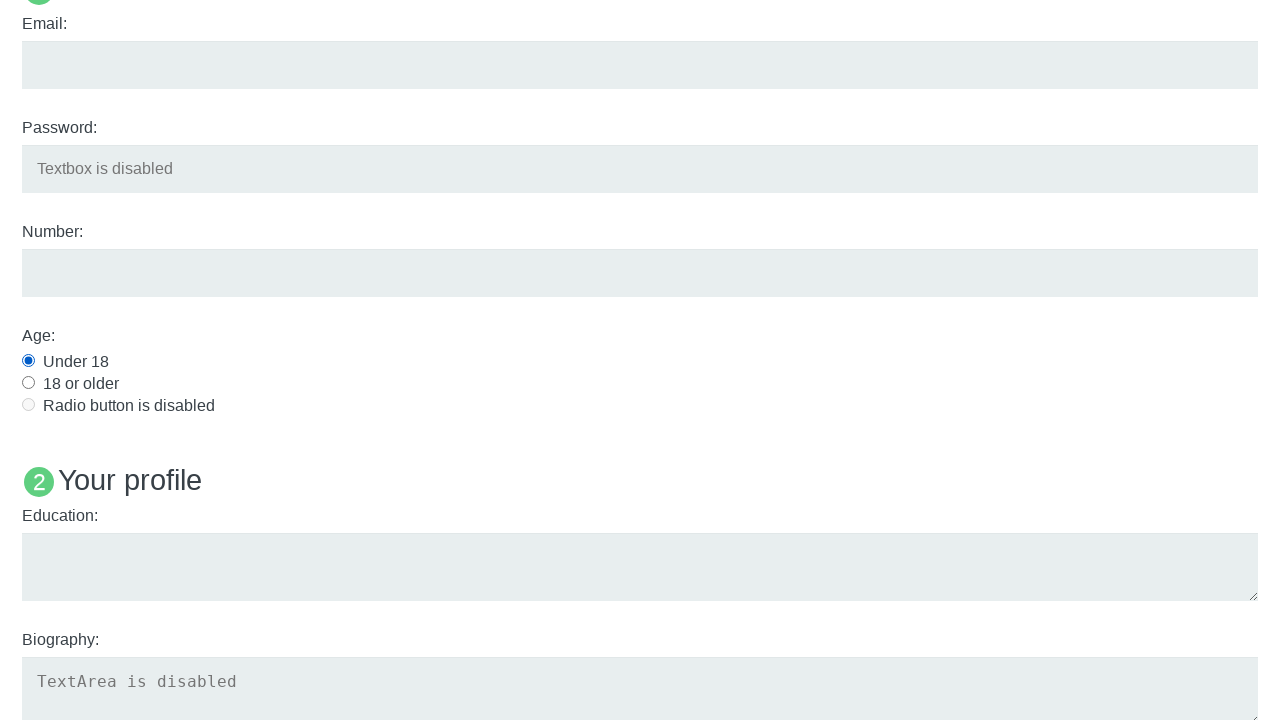

Clicked Java checkbox to select it at (28, 361) on #java
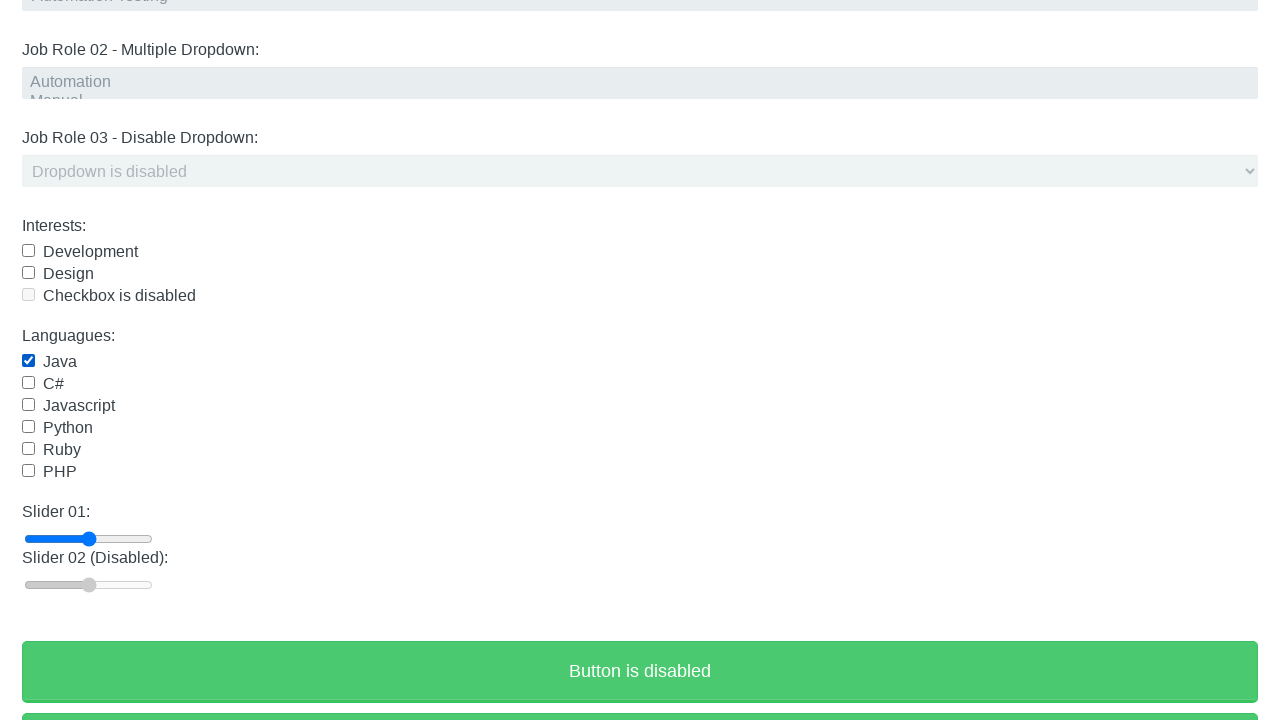

Clicked Java checkbox again to deselect it at (28, 361) on #java
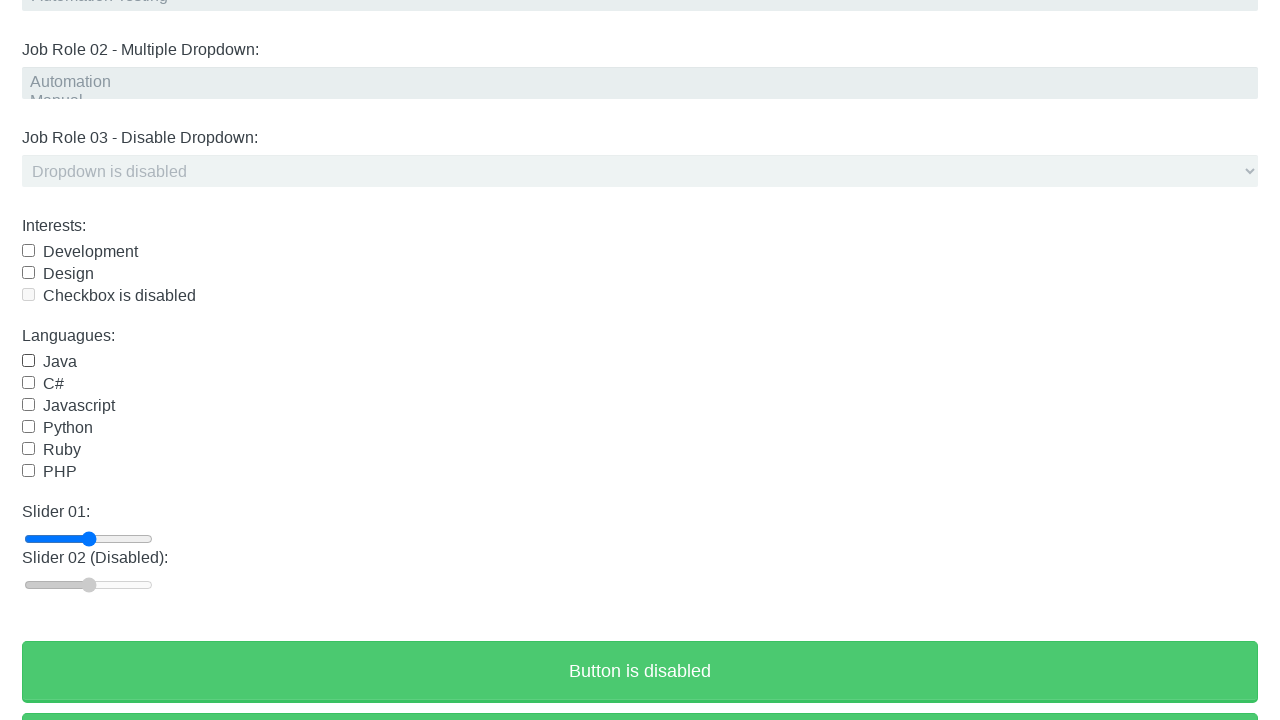

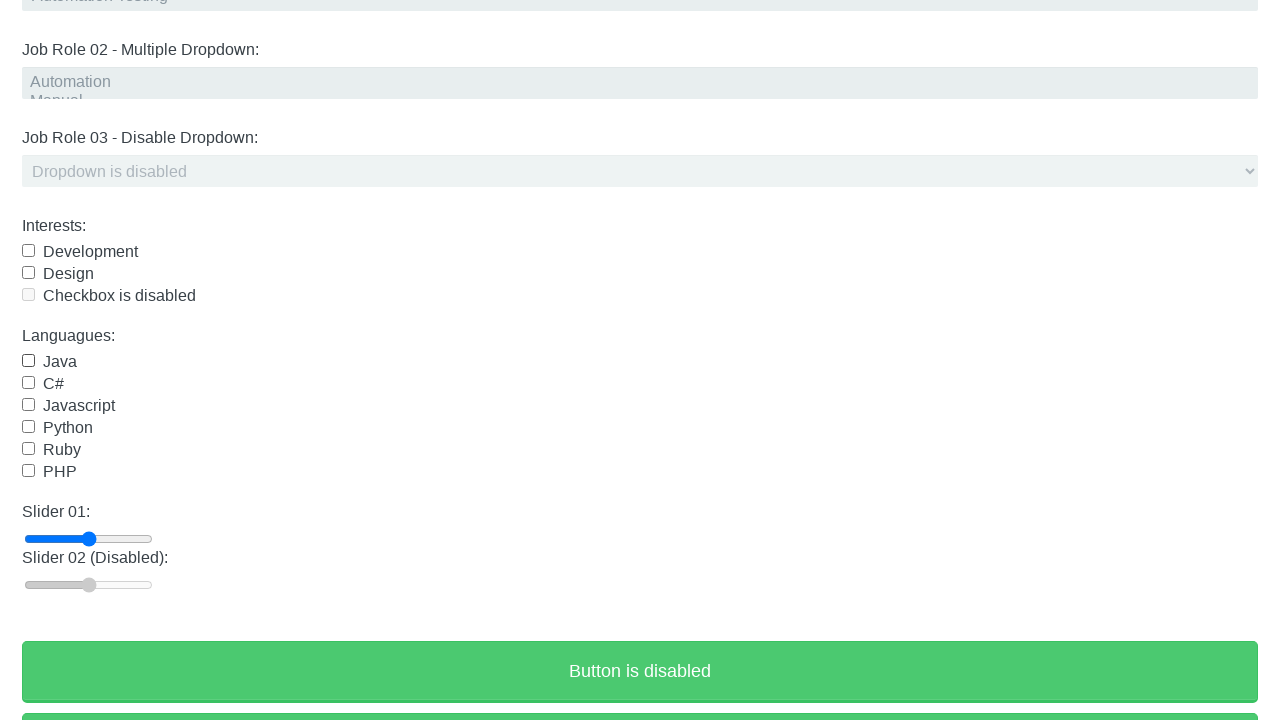